Navigates to TutorABC homepage and waits for the page to load

Starting URL: https://www.tutorabc.com

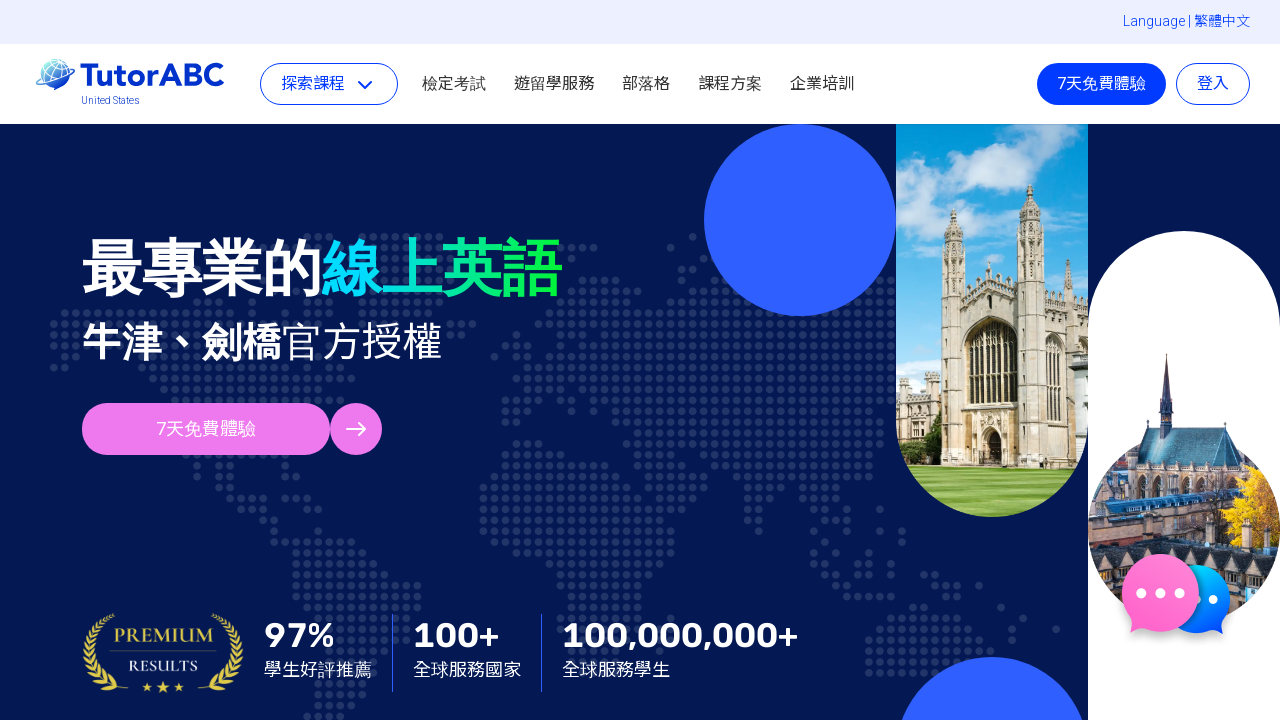

Navigated to TutorABC homepage
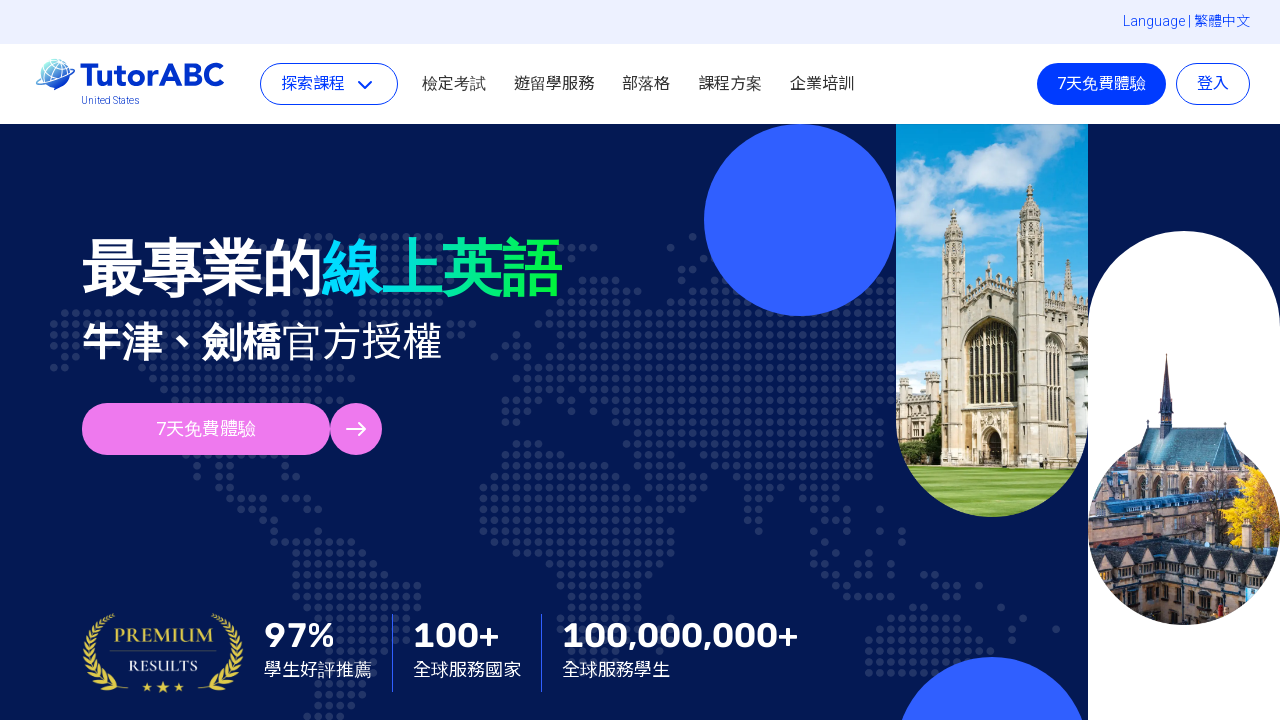

Page DOM content fully loaded
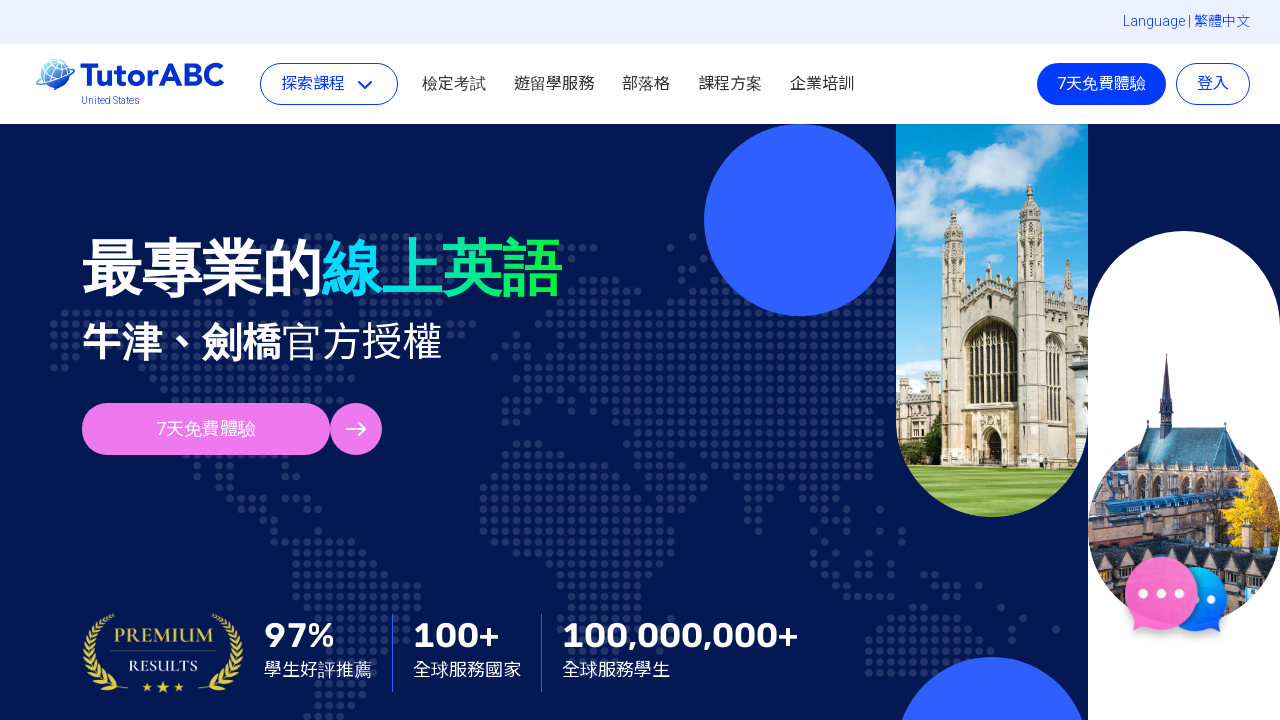

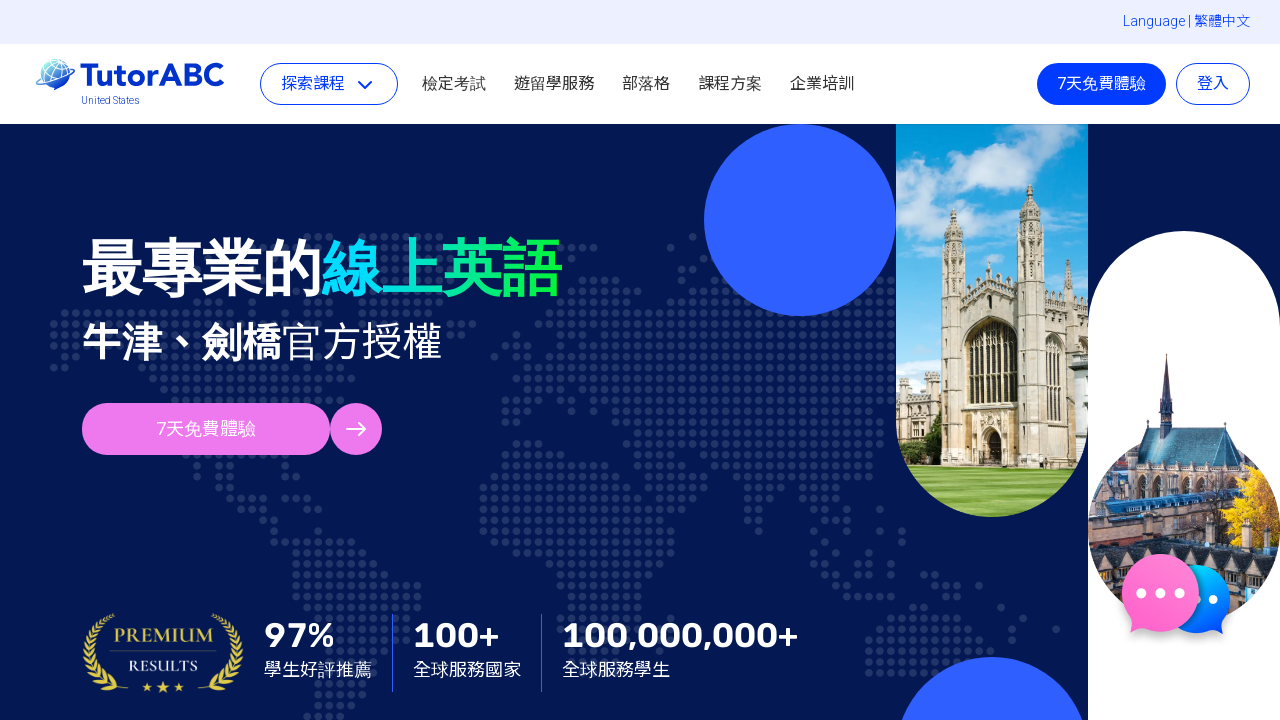